Tests navigation through GitHub repository wiki by clicking on the Wiki tab, expanding the pages list, verifying SoftAssertions text is present, and clicking on the SoftAssertions wiki page link.

Starting URL: https://github.com/selenide/selenide

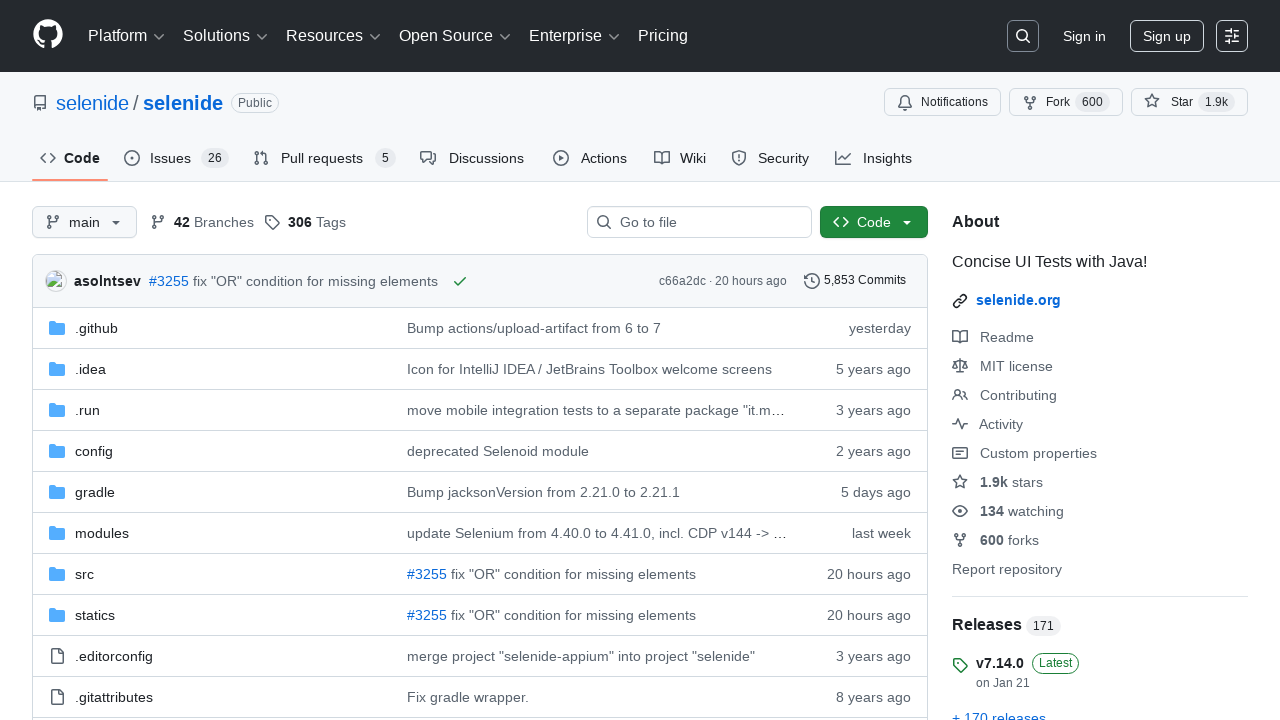

Clicked on the Wiki tab at (680, 158) on a#wiki-tab
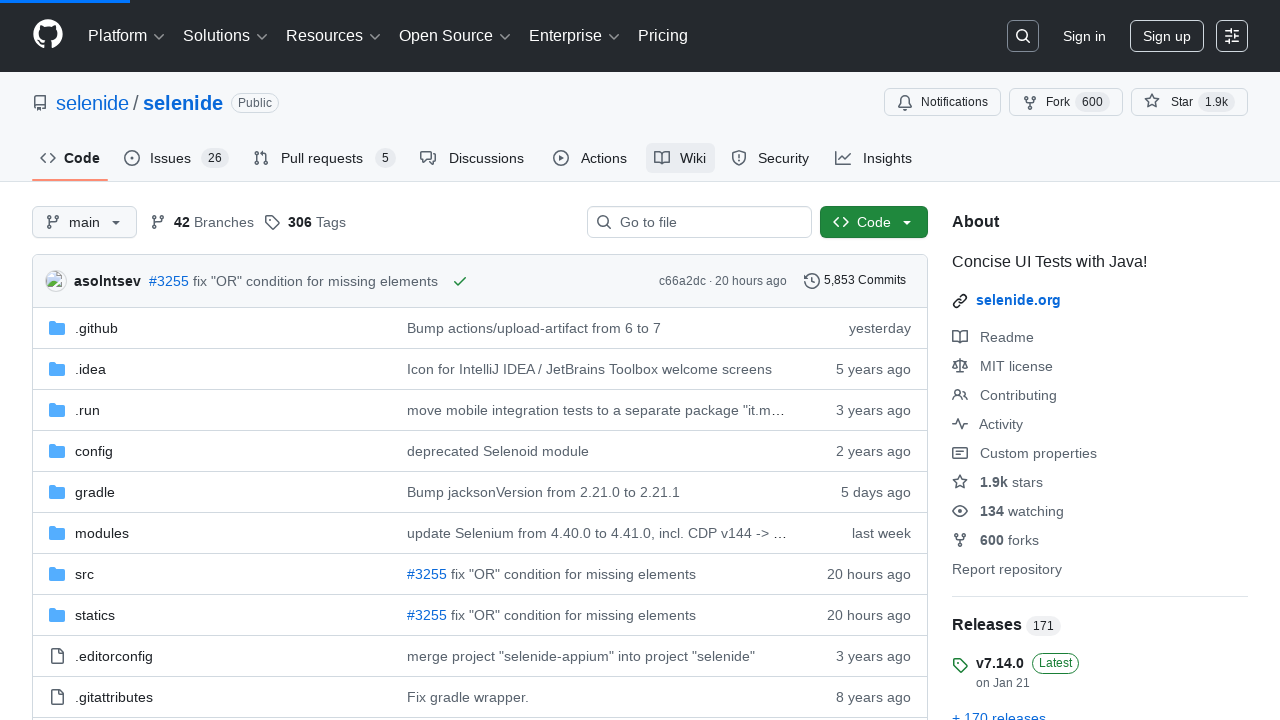

Clicked on the Show more pages link in the wiki pages box at (1030, 429) on #wiki-pages-box .wiki-more-pages-link .f6
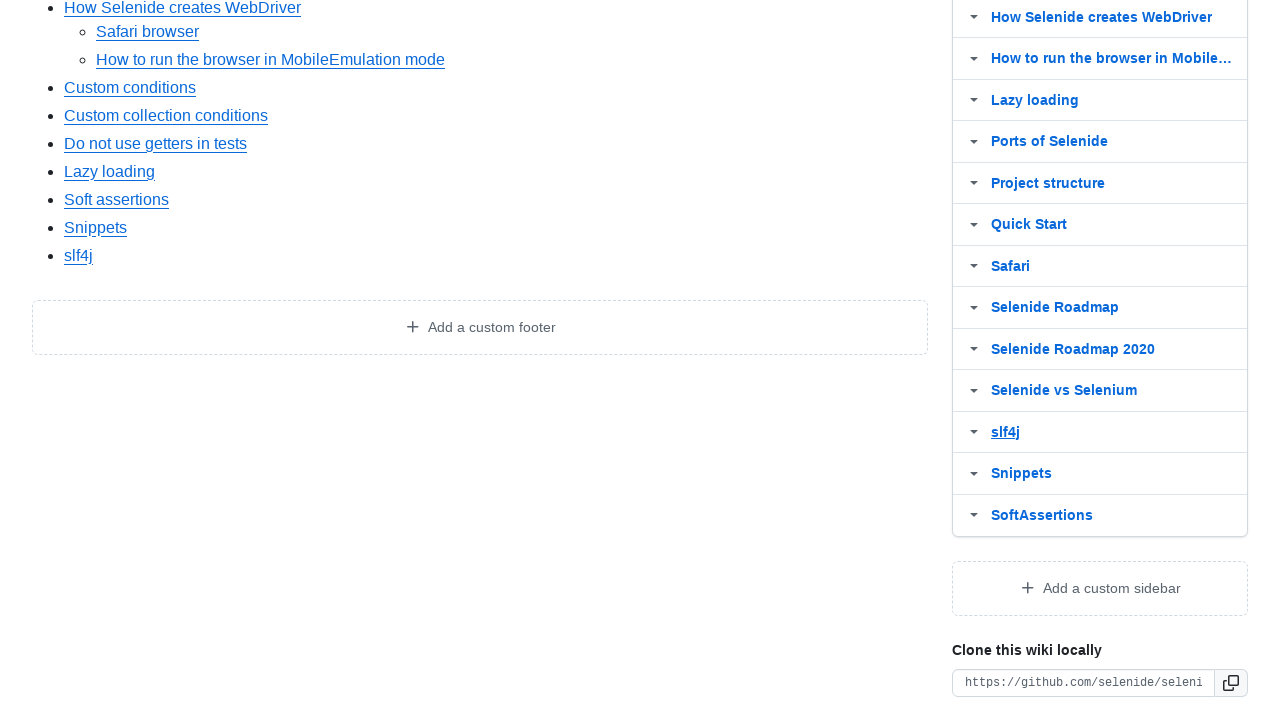

Verified that SoftAssertions text is present on the page
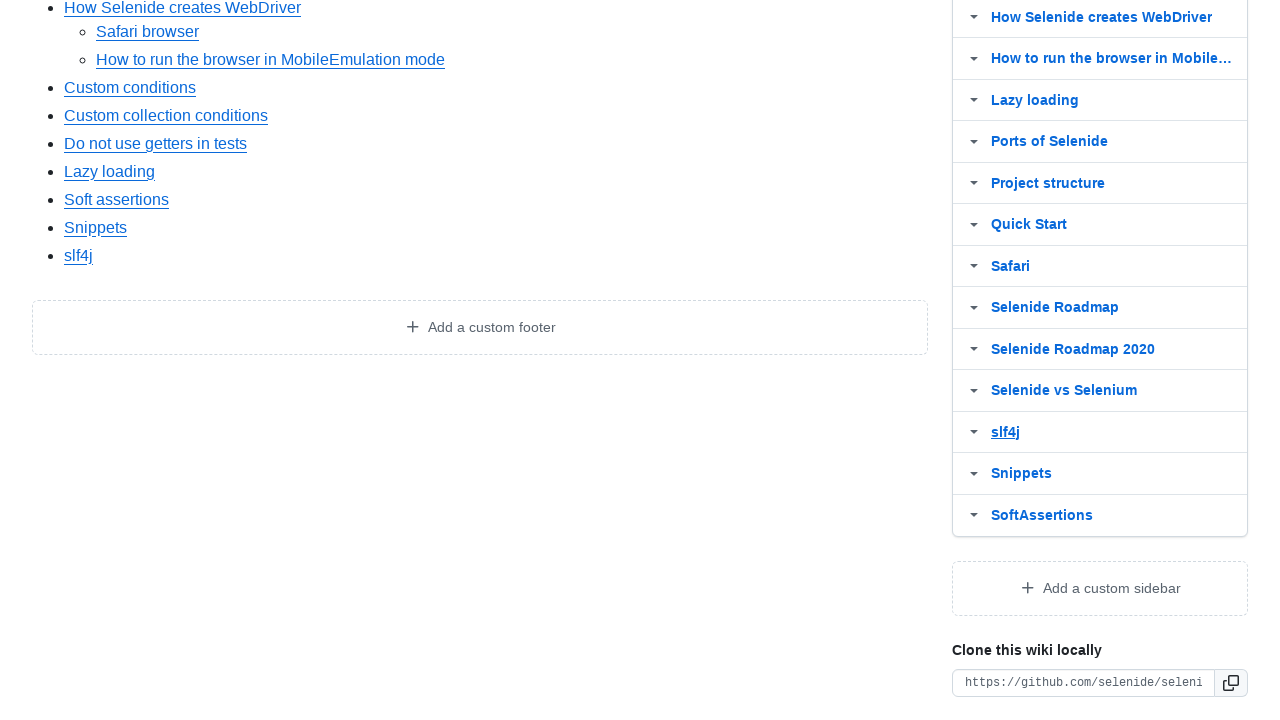

Clicked on the SoftAssertions wiki page link at (1042, 515) on text=SoftAssertions
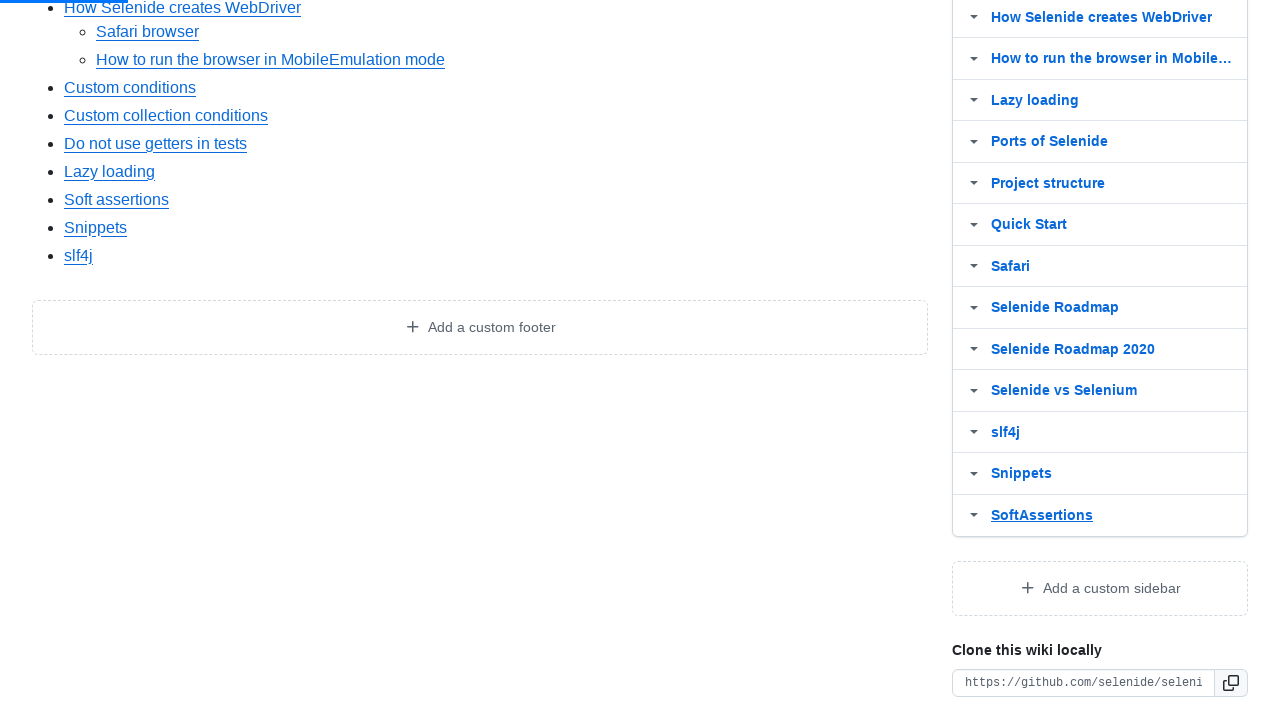

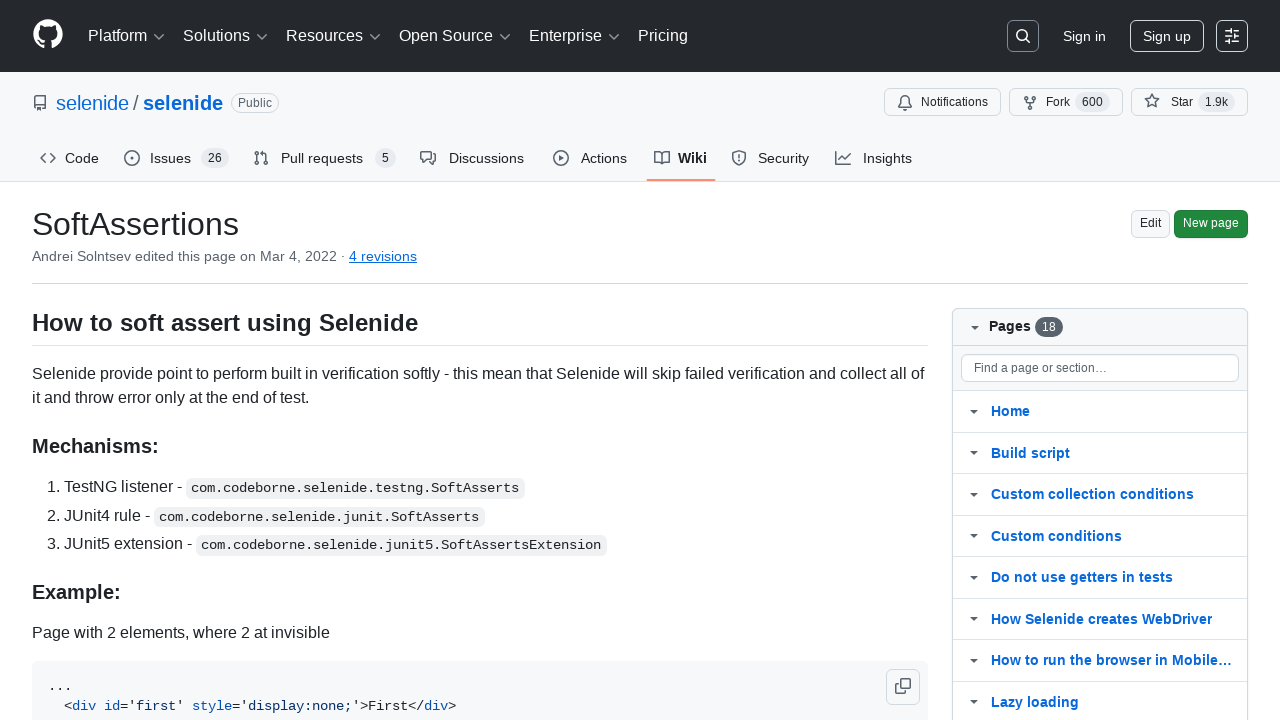